Interacts with a table on the page by clicking a column header to sort the table and verifying table structure

Starting URL: https://v1.training-support.net/selenium/tables

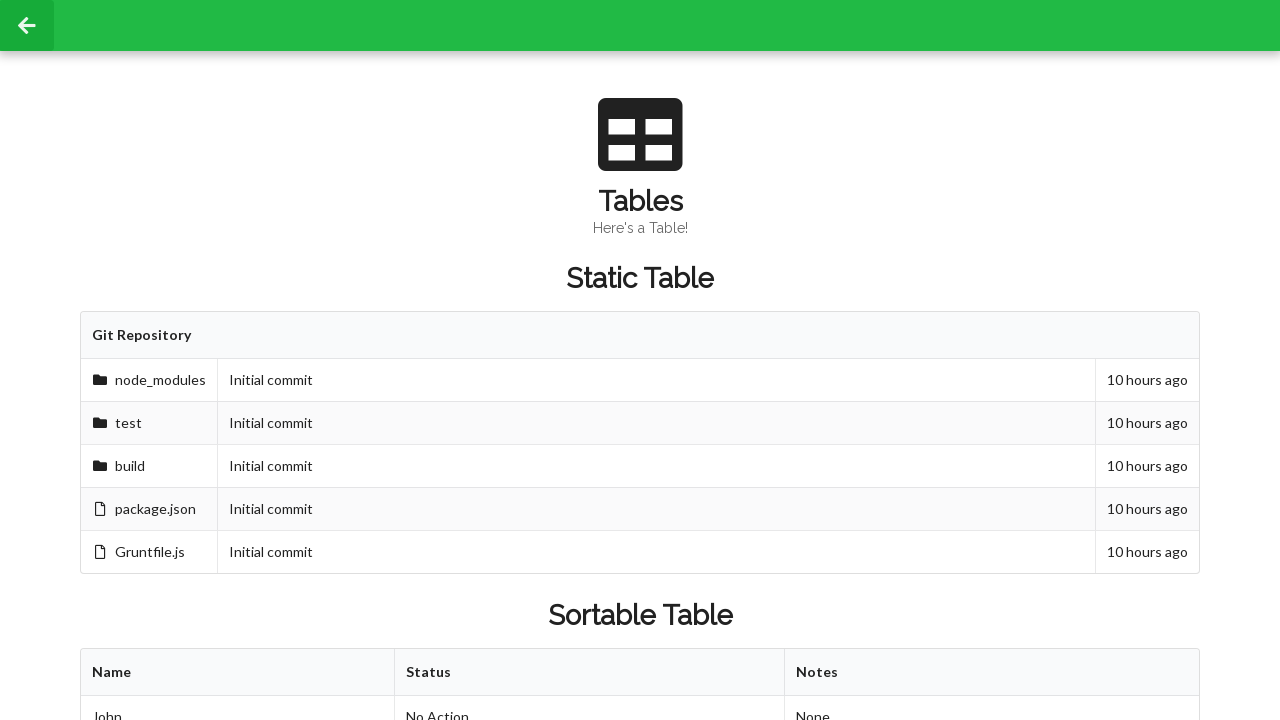

Waited for table to be visible
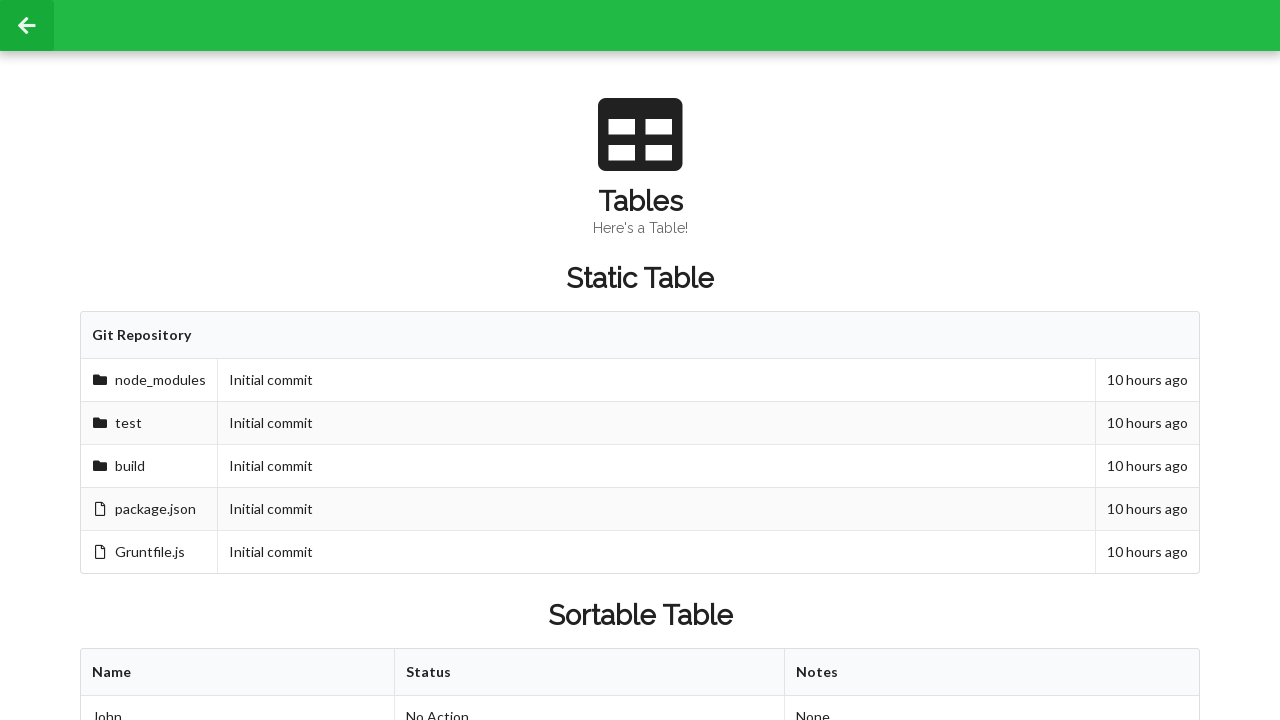

Retrieved all table rows - found 3 rows
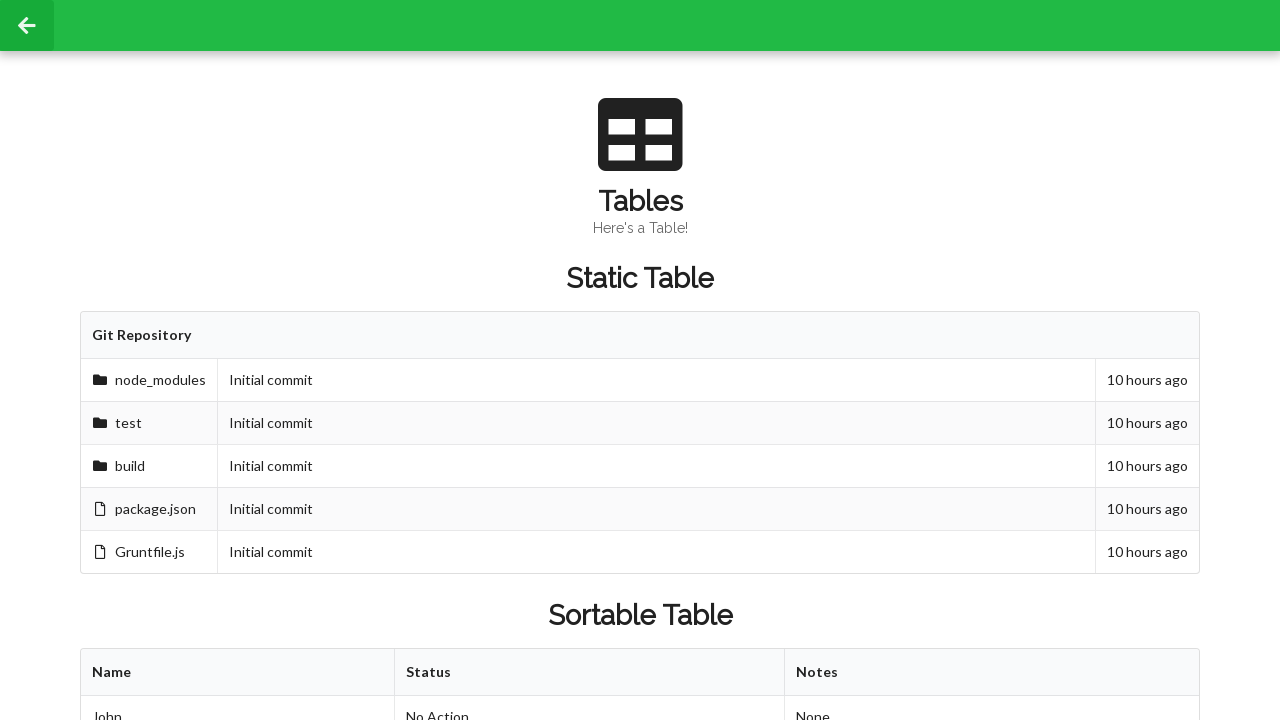

Retrieved columns from first row - found 3 columns
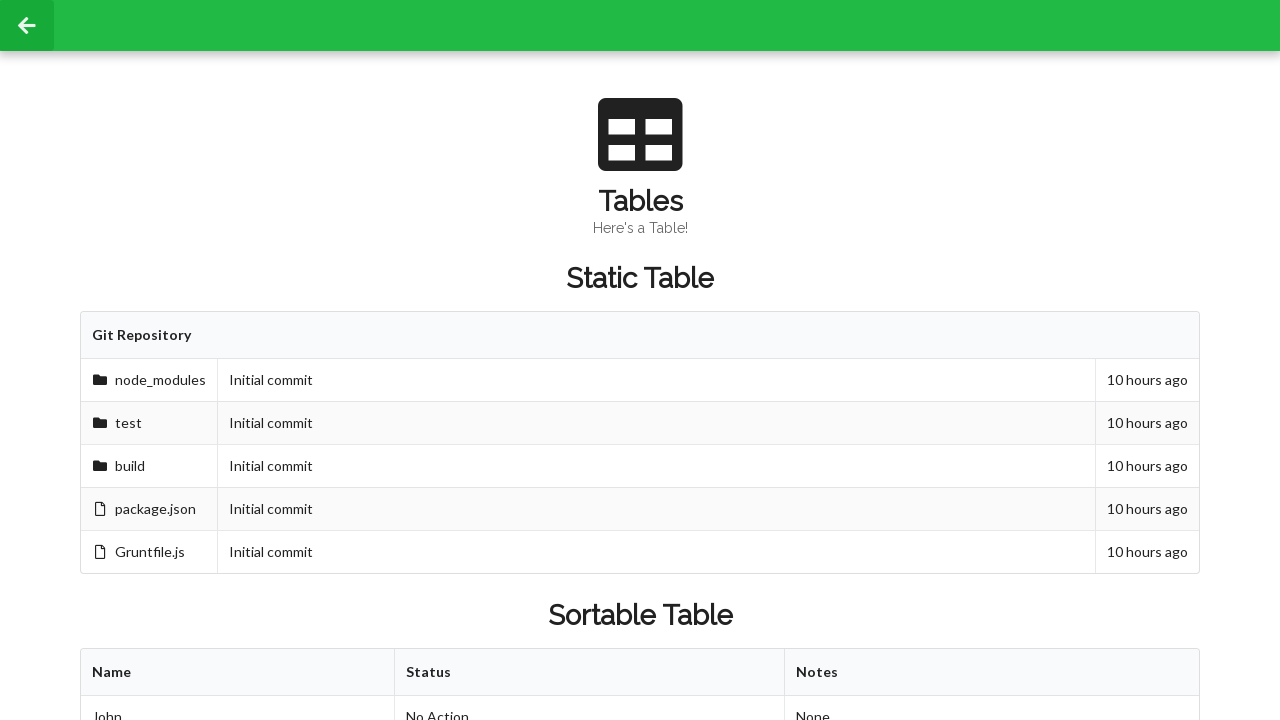

Retrieved cell value before sorting: 'Approved'
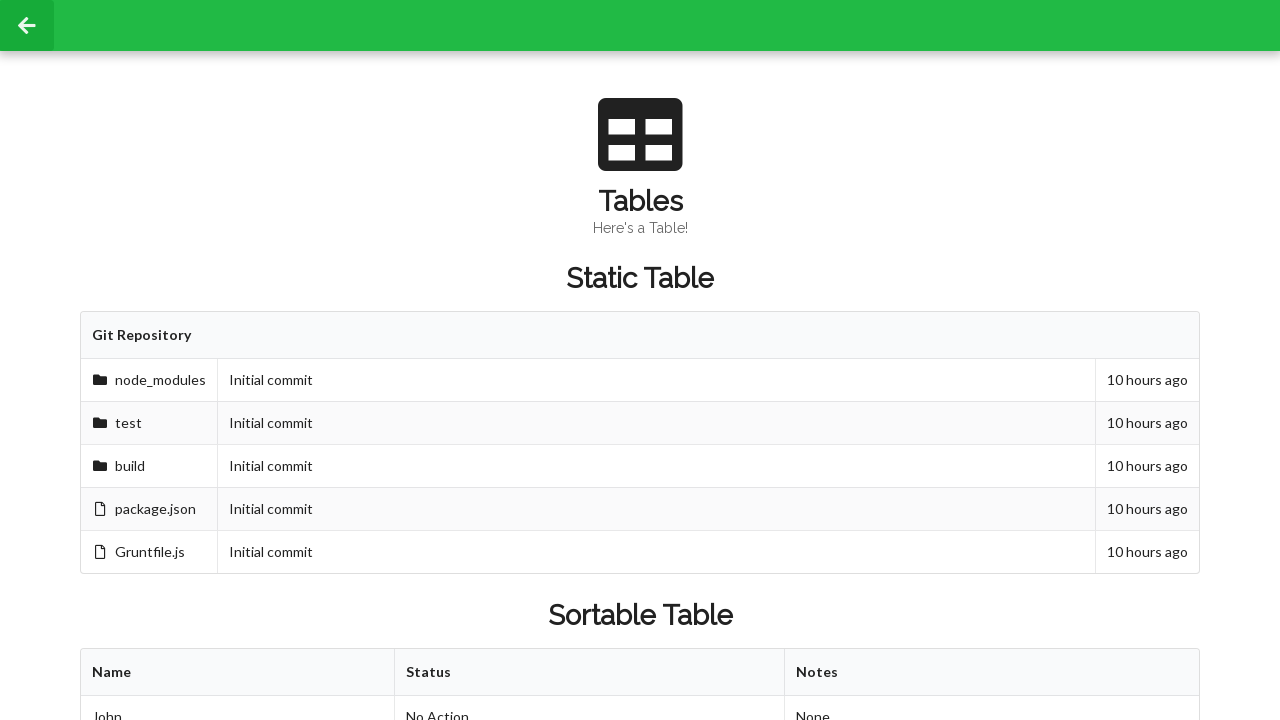

Clicked first column header to sort table at (238, 673) on xpath=//div[3]/div[2]/table/thead/tr/th[1]
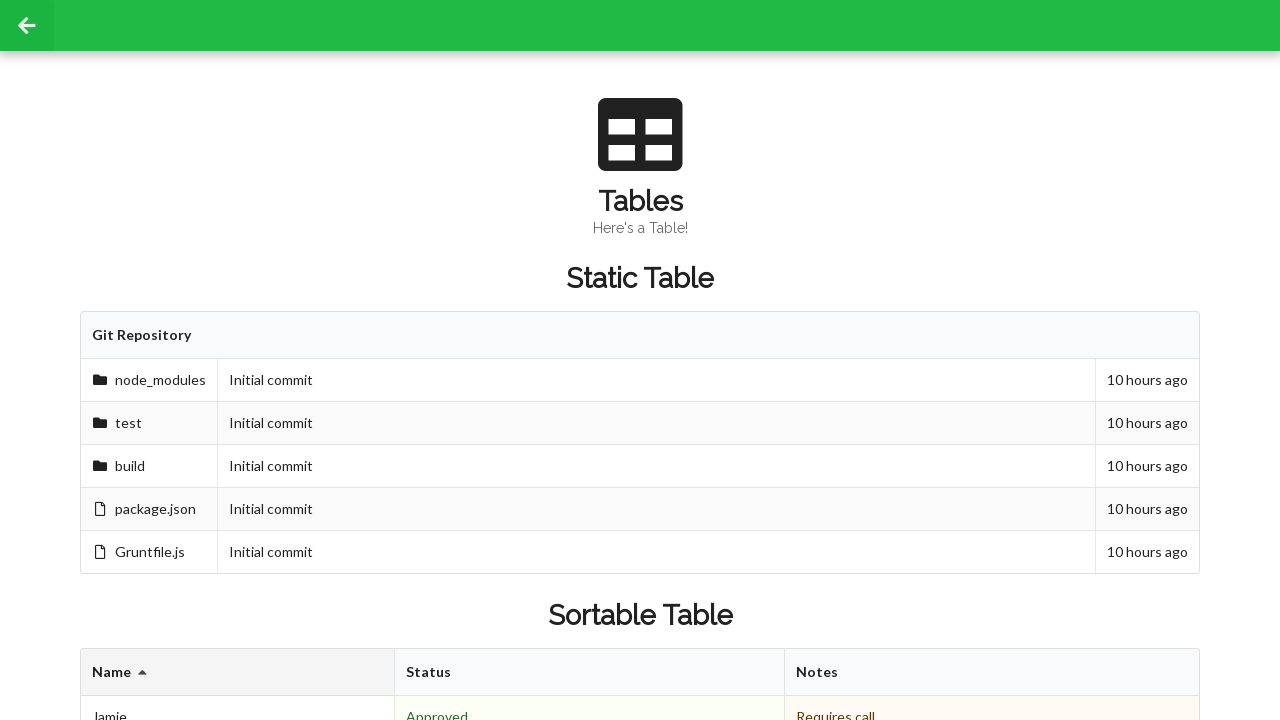

Retrieved cell value after sorting: 'Denied'
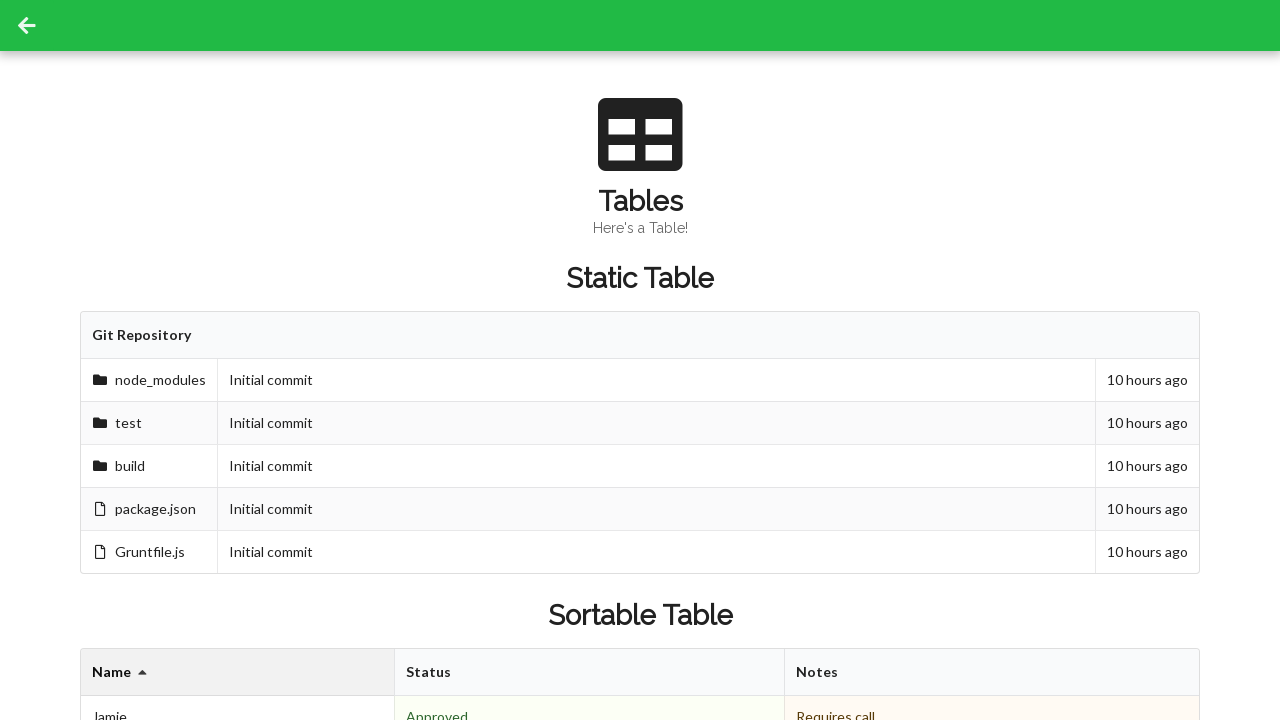

Retrieved footer elements - found 3 footer cells
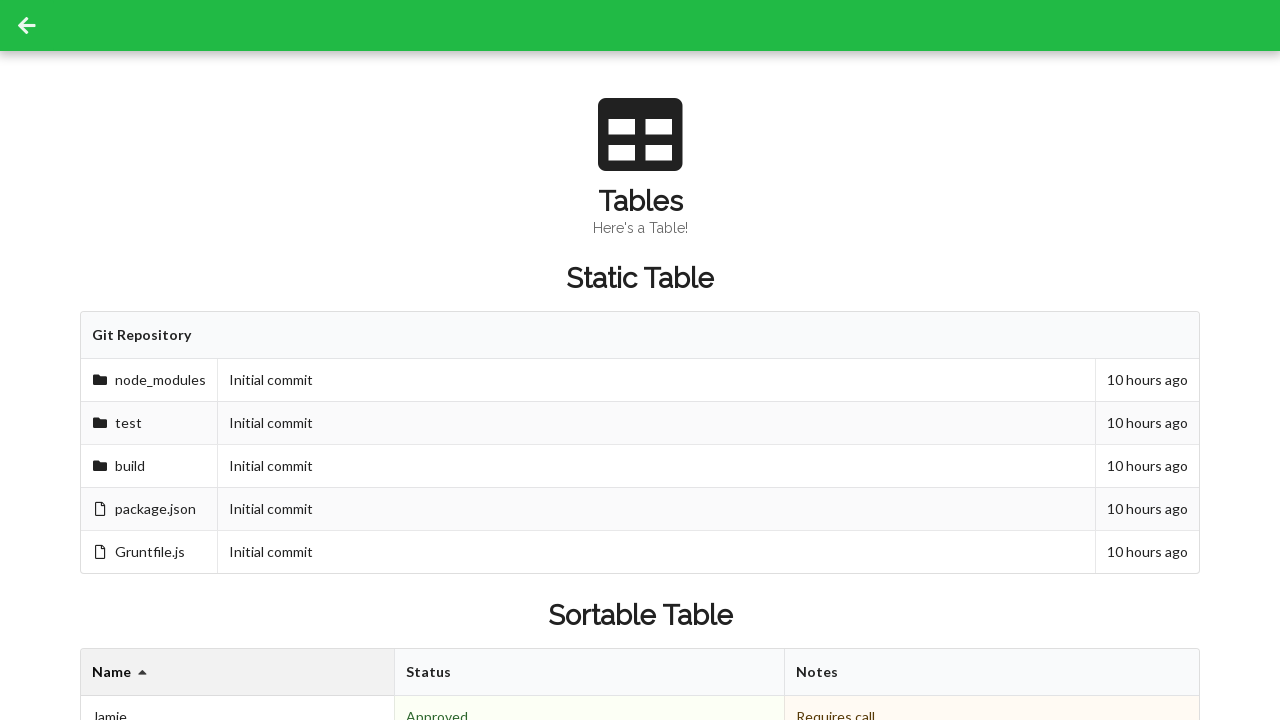

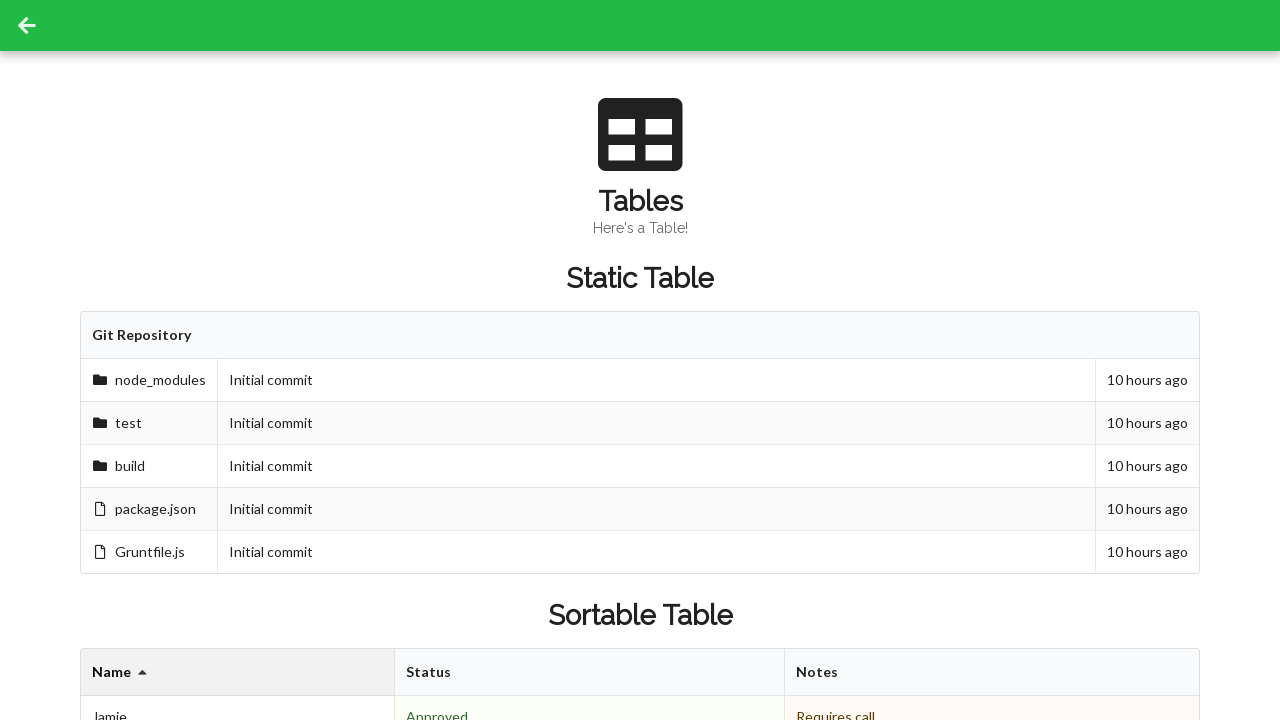